Moves the mouse to hover over the reserve year element

Starting URL: http://example.selenium.jp/reserveApp/

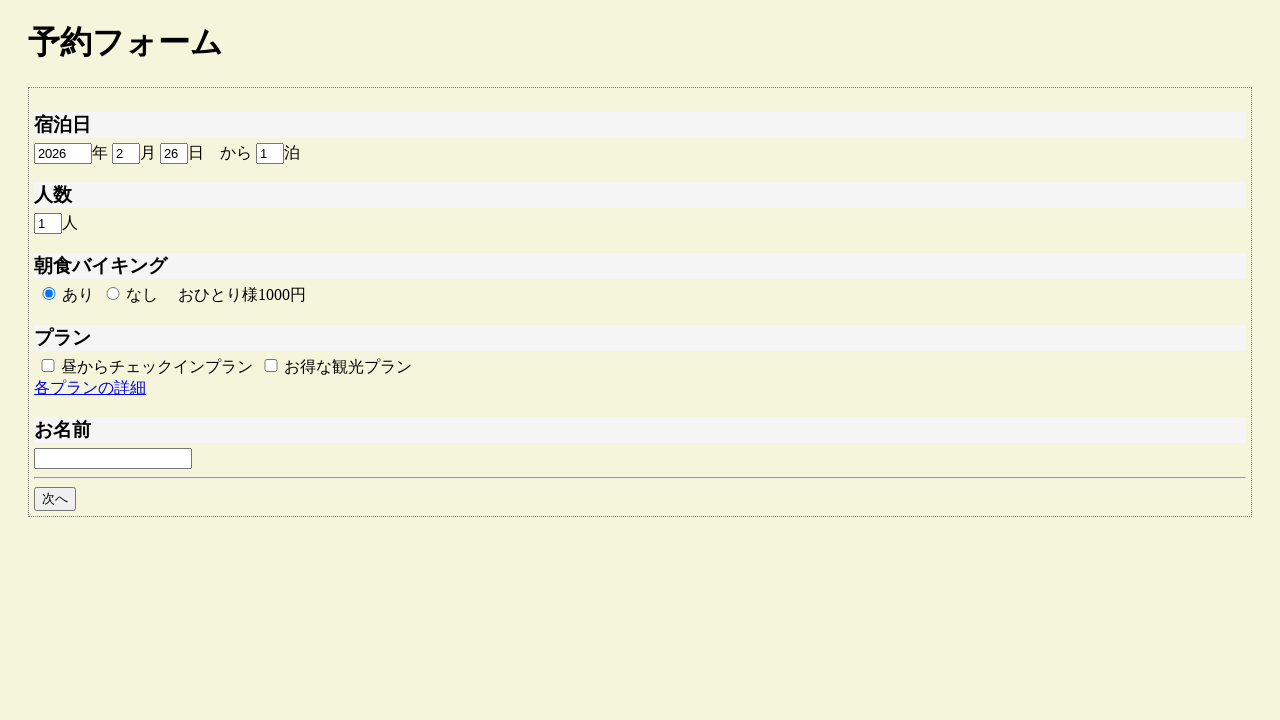

Moved mouse to hover over the reserve year element at (63, 153) on #reserve_year
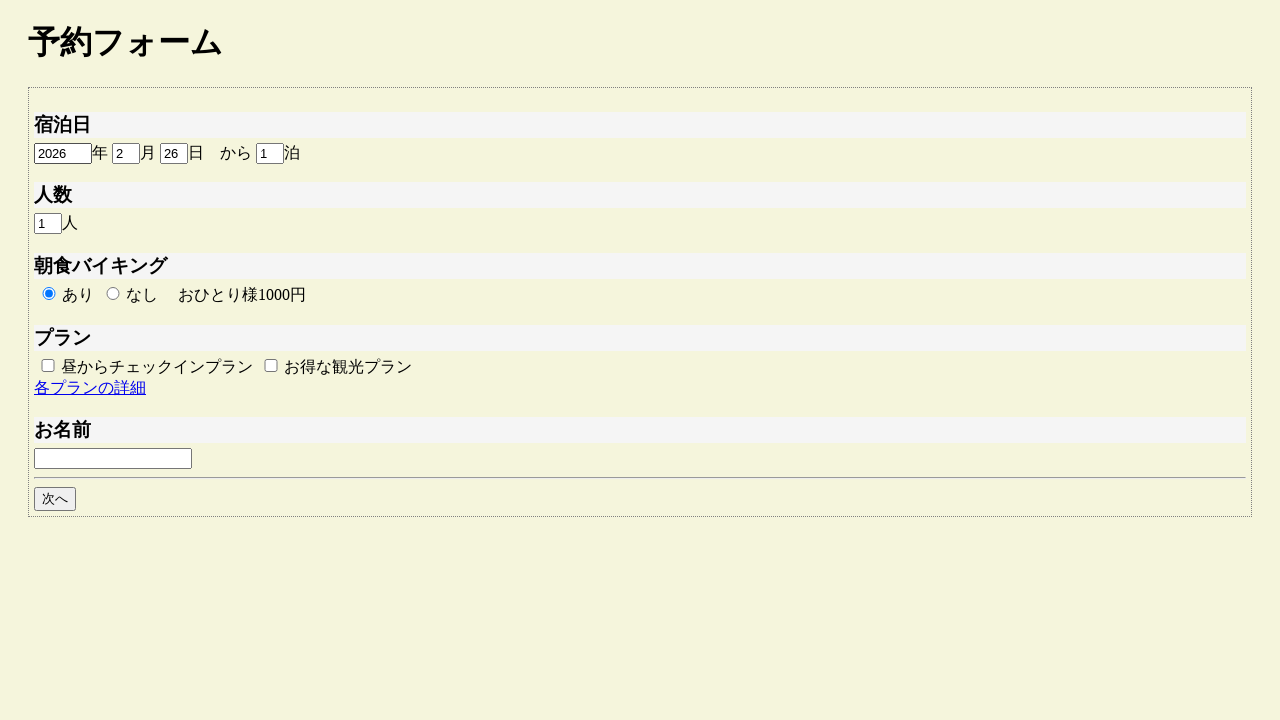

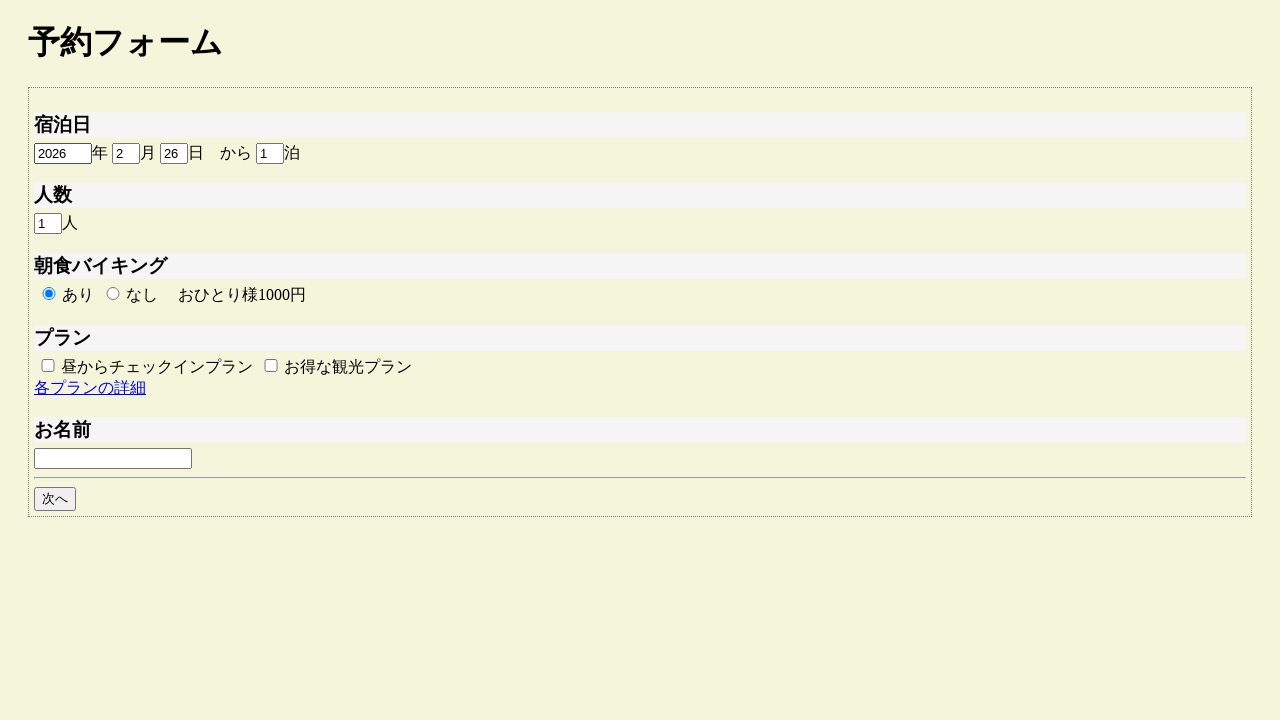